Tests clicking a hiding button that requires scrolling to find on the scrollbars test page

Starting URL: http://www.uitestingplayground.com/scrollbars

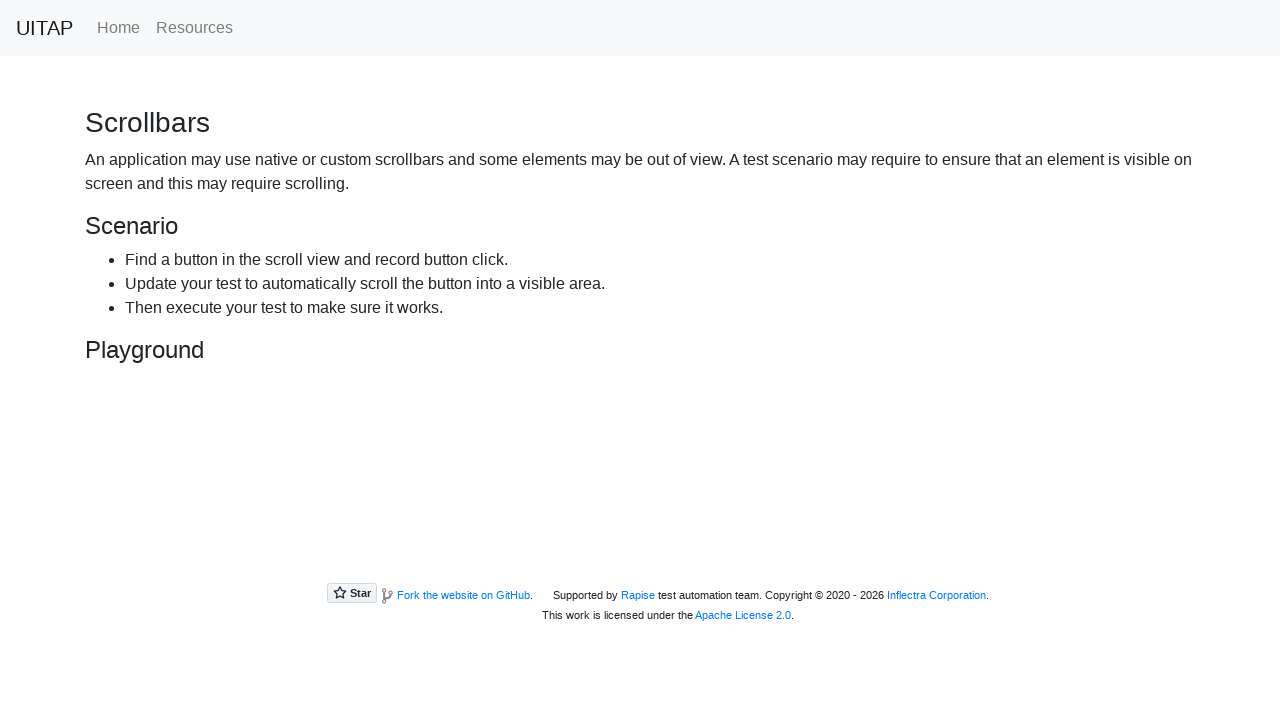

Navigated to scrollbars test page
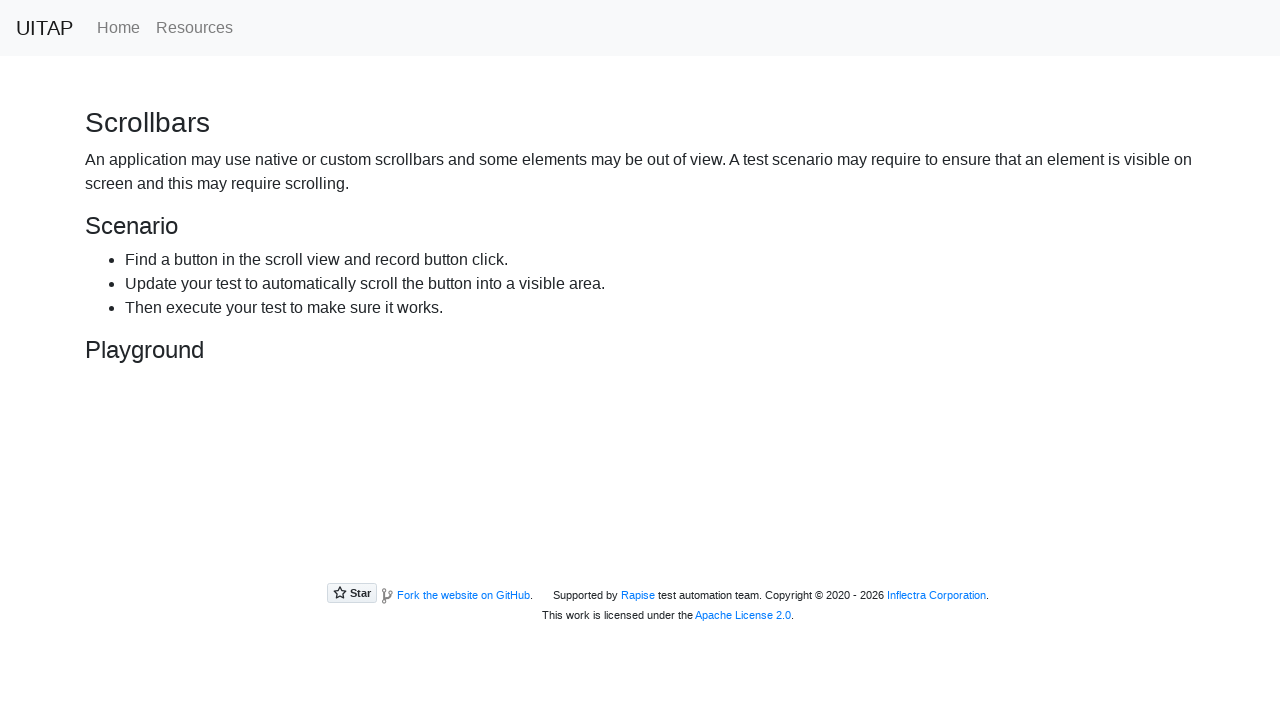

Clicked the hiding button after auto-scrolling to it at (234, 448) on #hidingButton
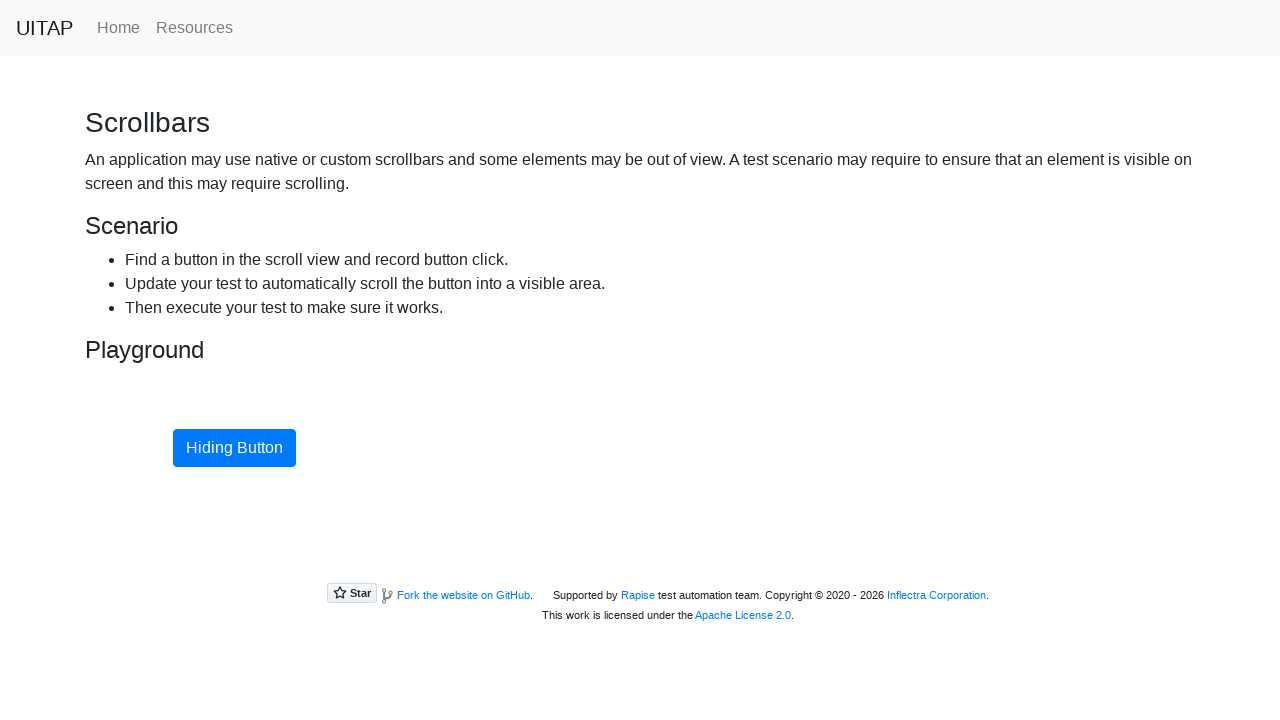

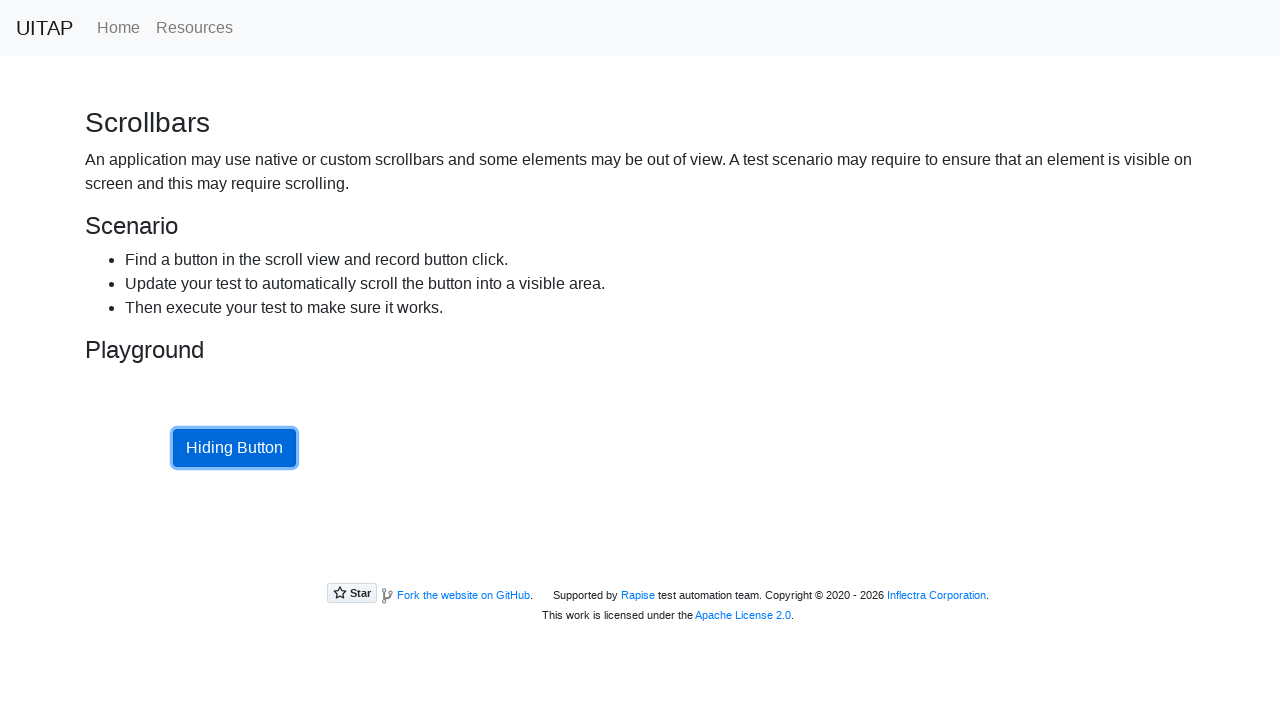